Tests that todo data persists after page reload

Starting URL: https://demo.playwright.dev/todomvc

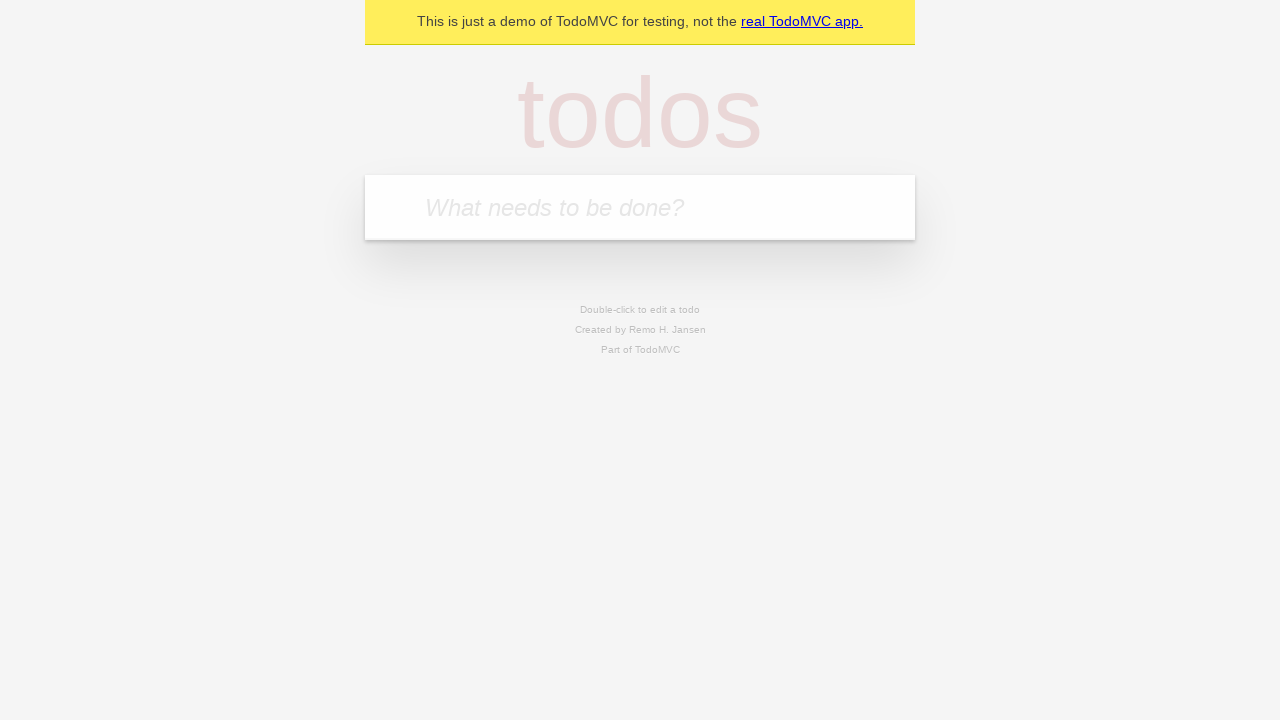

Filled todo input with 'buy some cheese' on internal:attr=[placeholder="What needs to be done?"i]
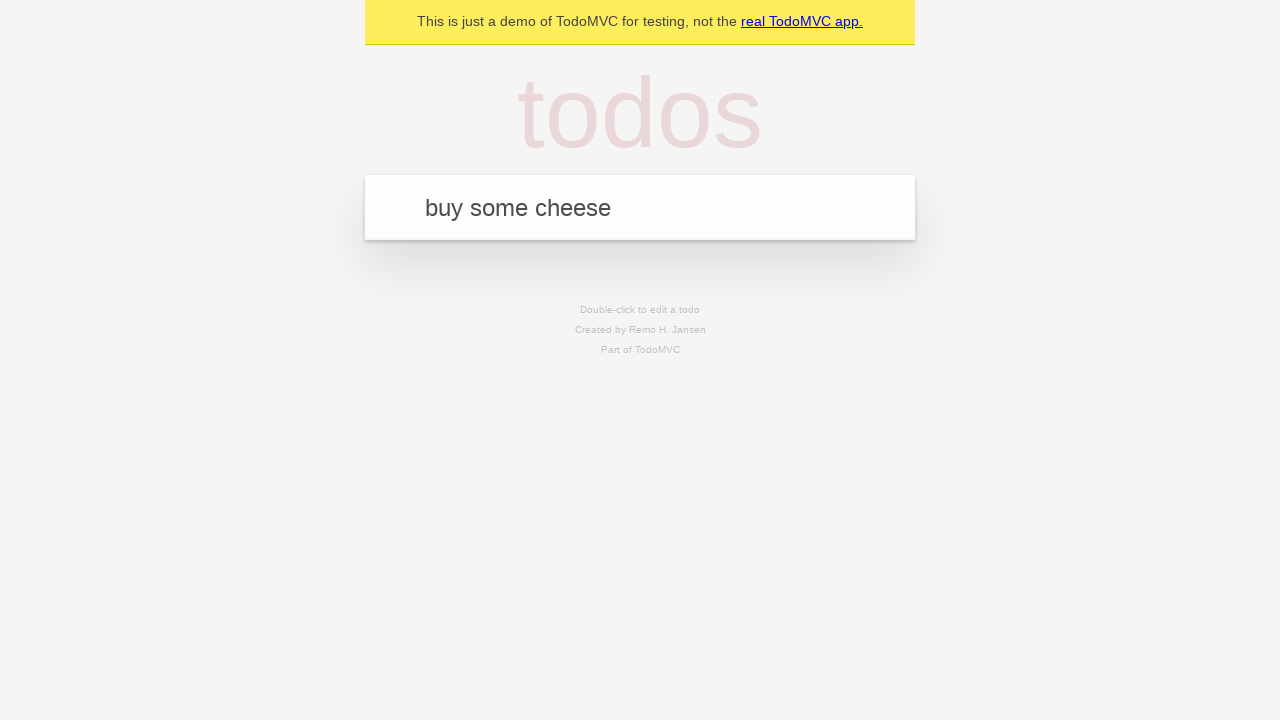

Pressed Enter to create first todo on internal:attr=[placeholder="What needs to be done?"i]
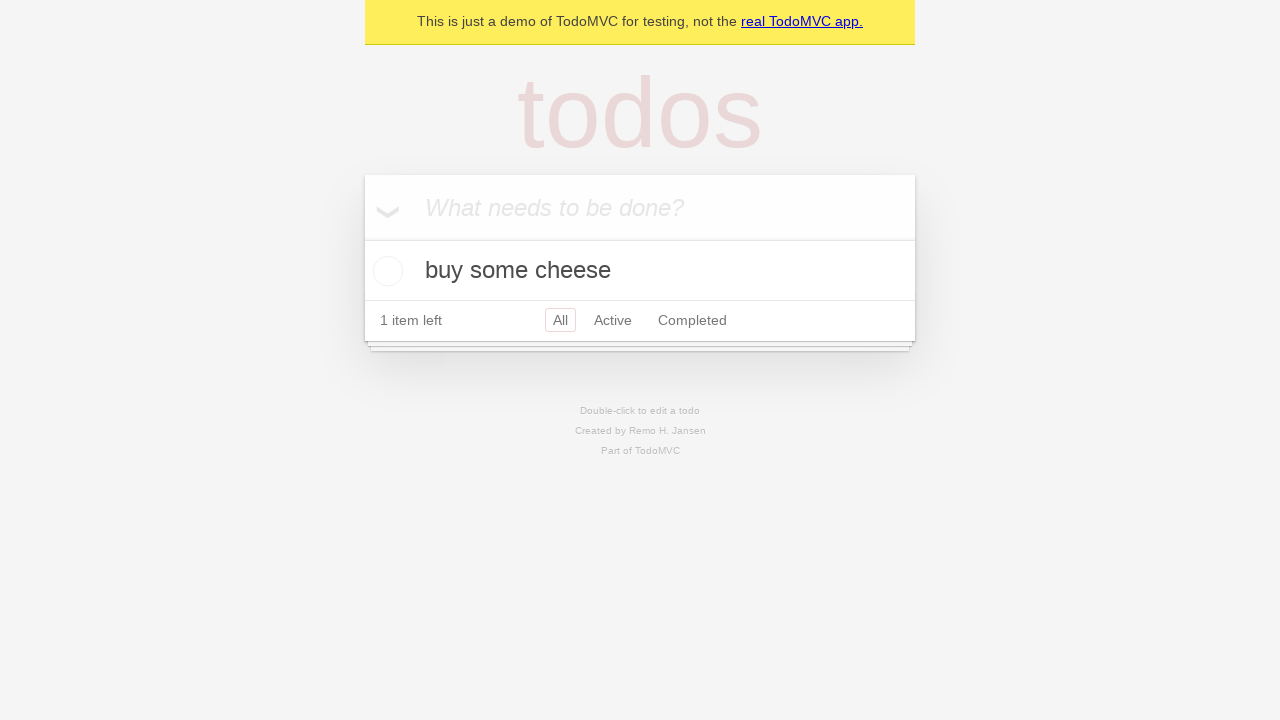

Filled todo input with 'feed the cat' on internal:attr=[placeholder="What needs to be done?"i]
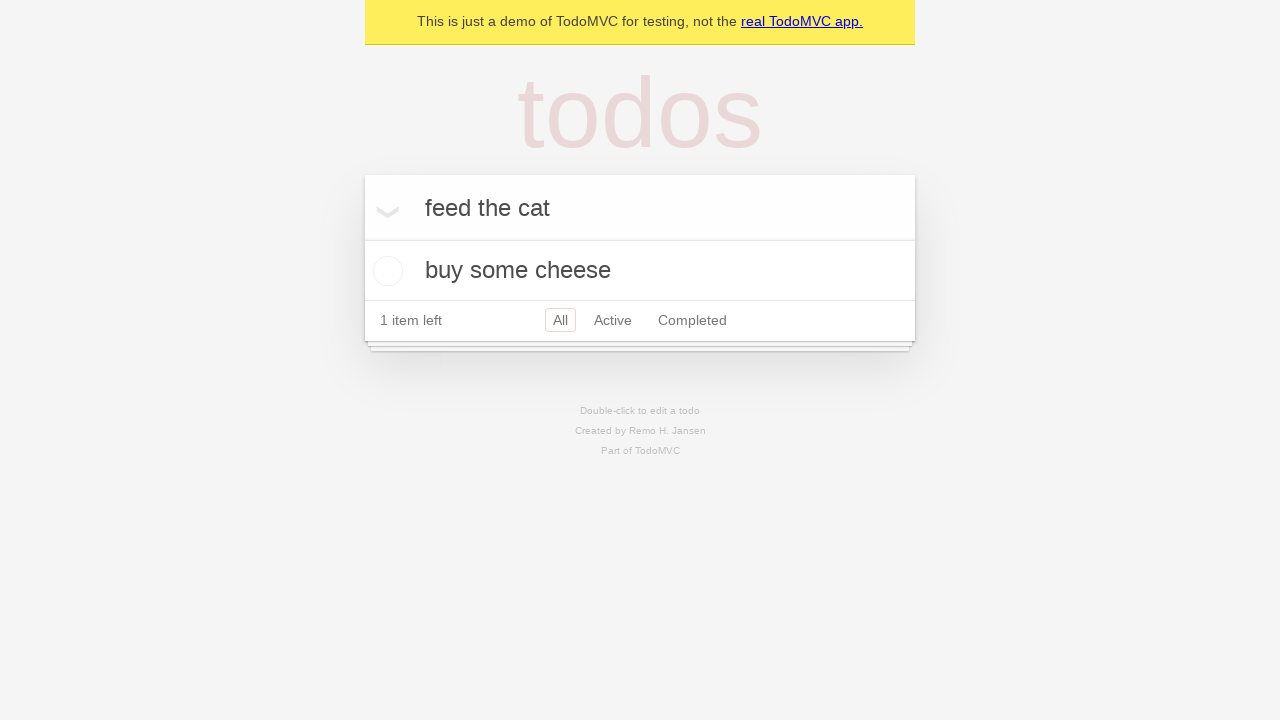

Pressed Enter to create second todo on internal:attr=[placeholder="What needs to be done?"i]
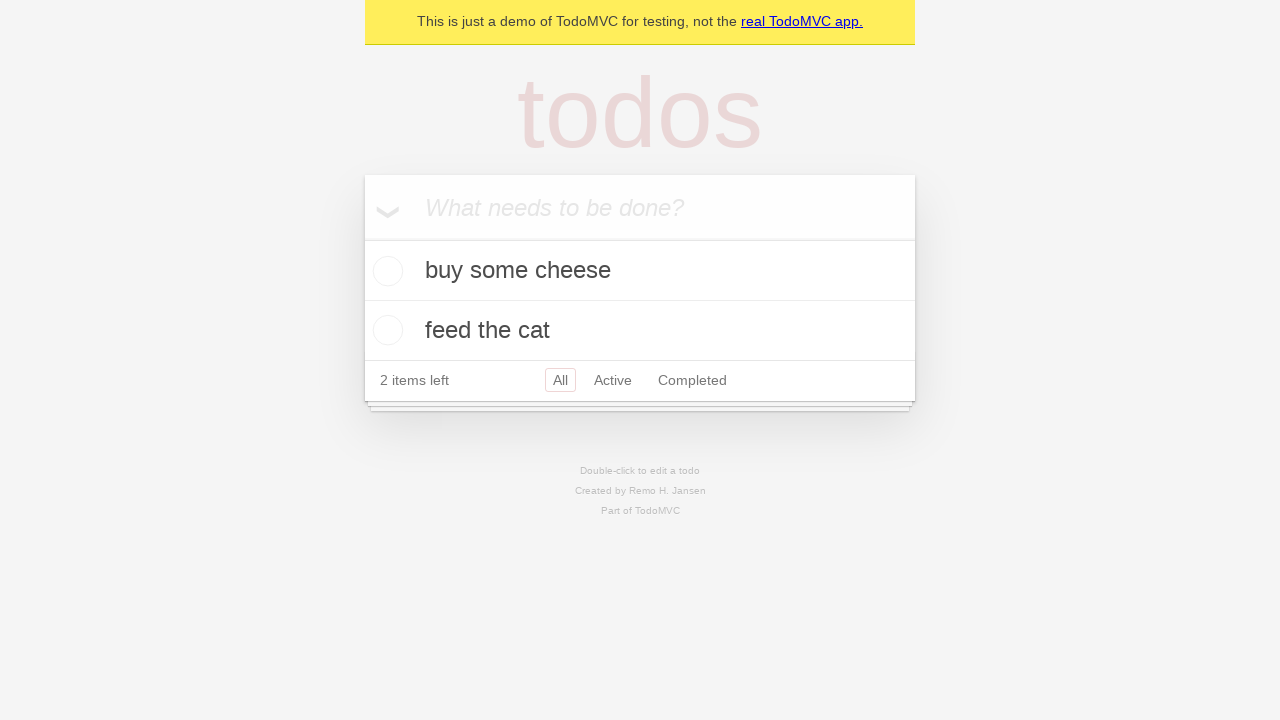

Verified both todos were added to the page
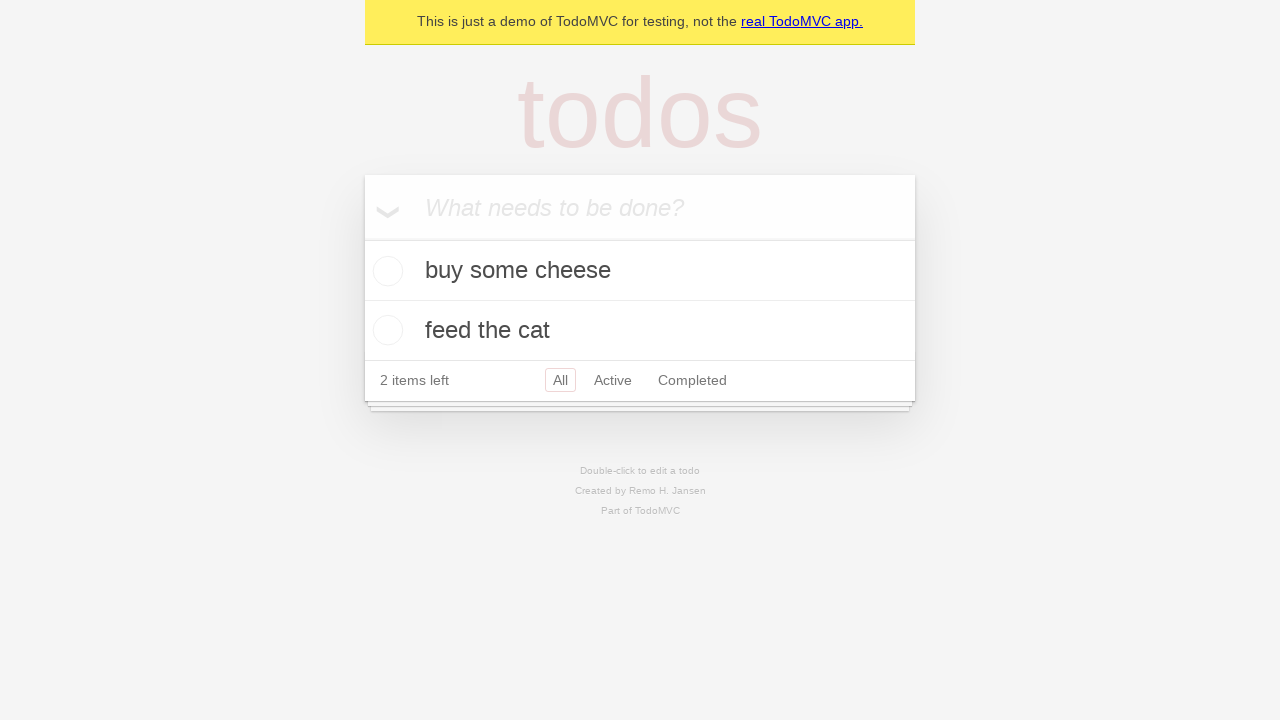

Checked the first todo item at (385, 271) on internal:testid=[data-testid="todo-item"s] >> nth=0 >> internal:role=checkbox
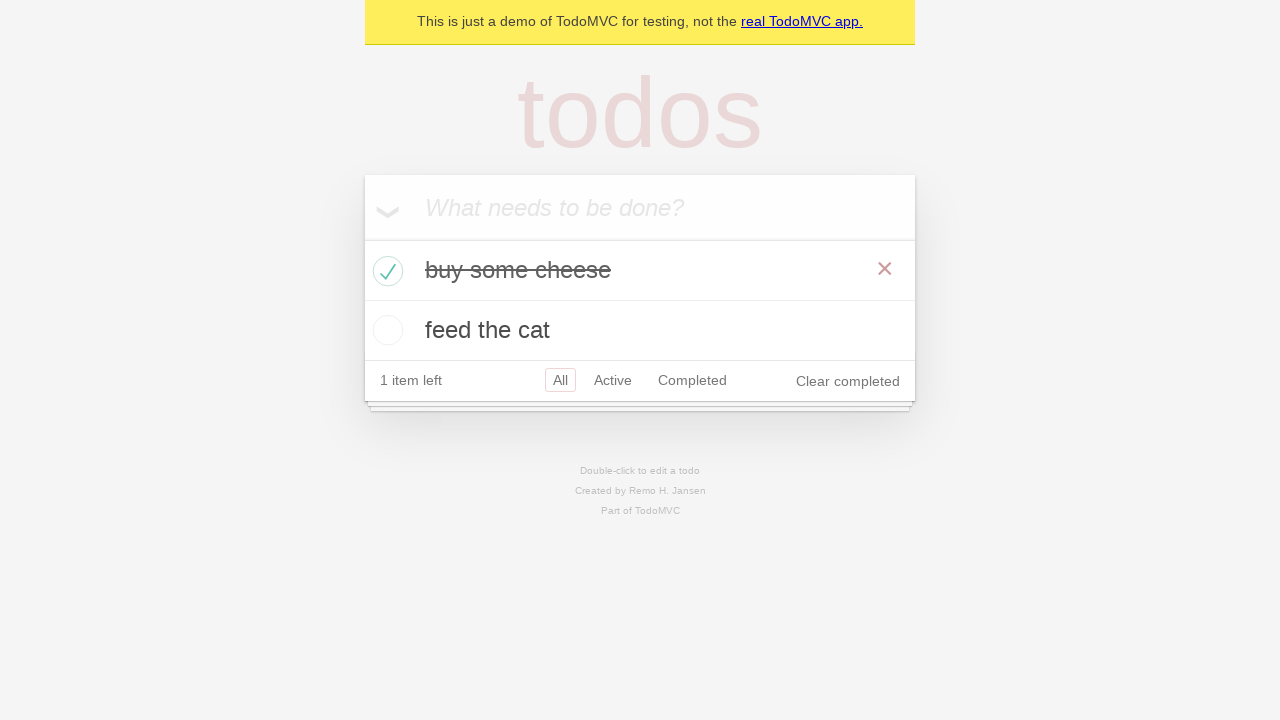

Reloaded the page to test data persistence
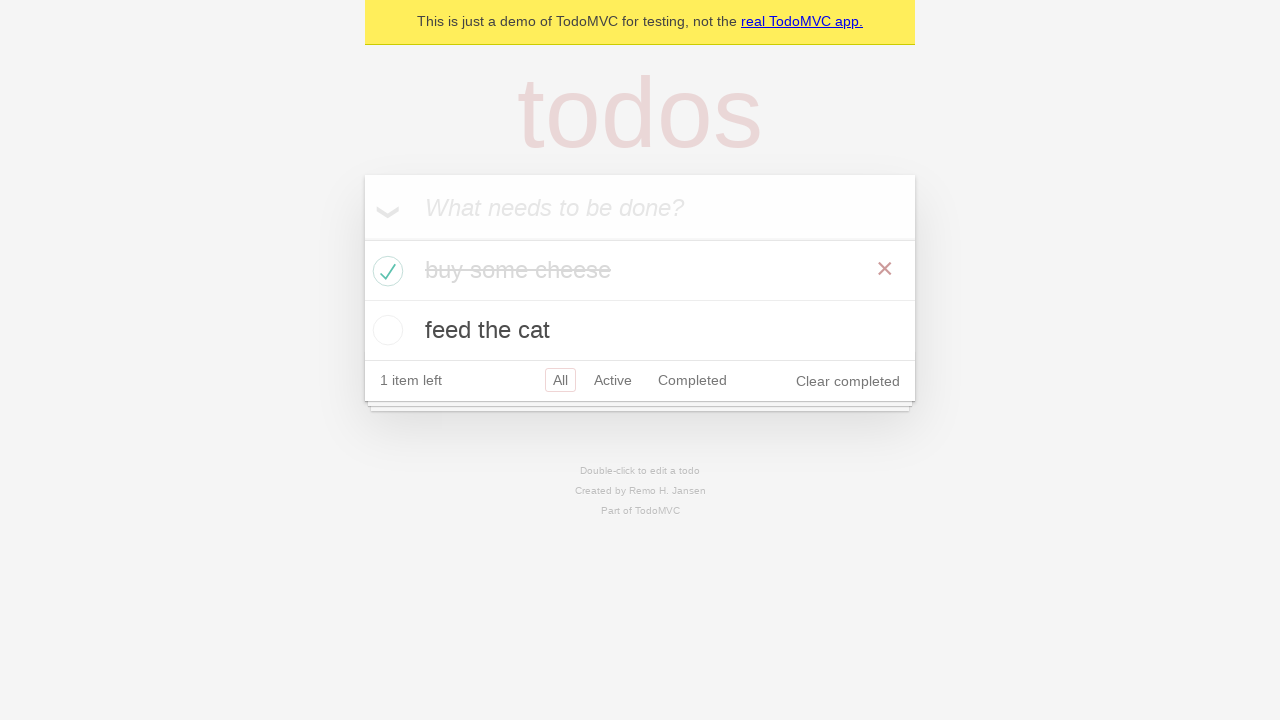

Todos appeared after page reload, confirming data persistence
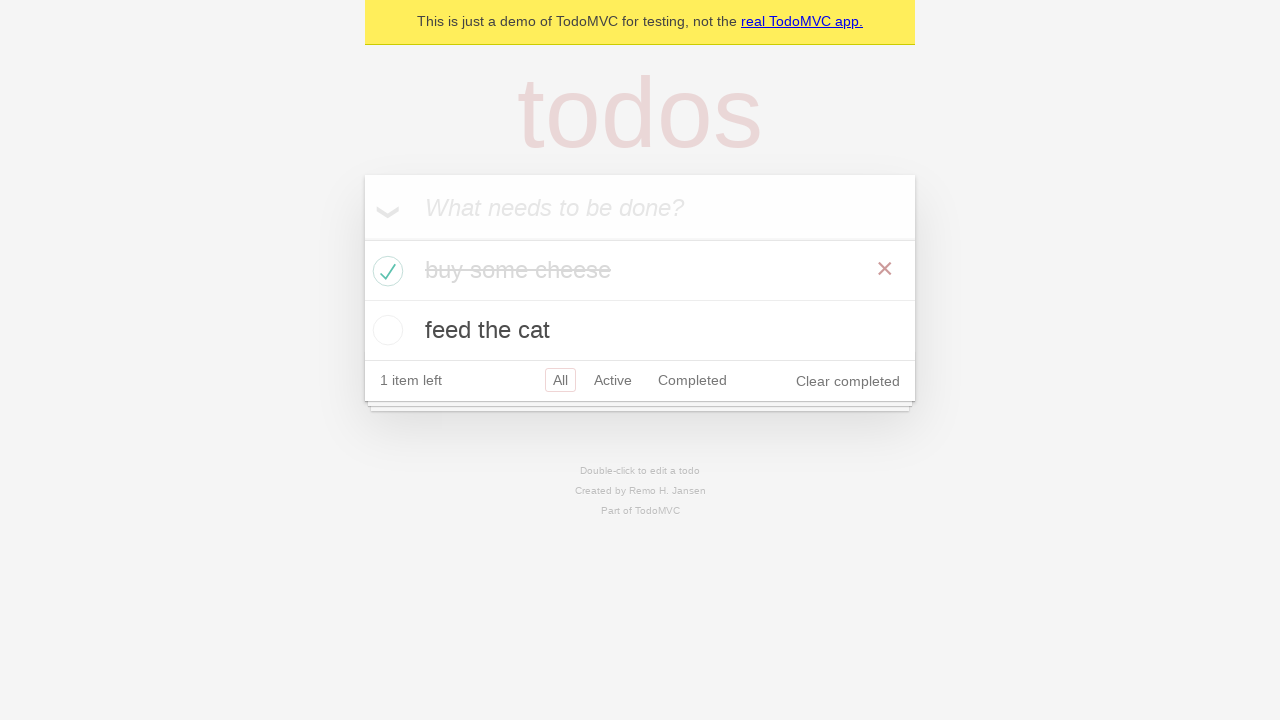

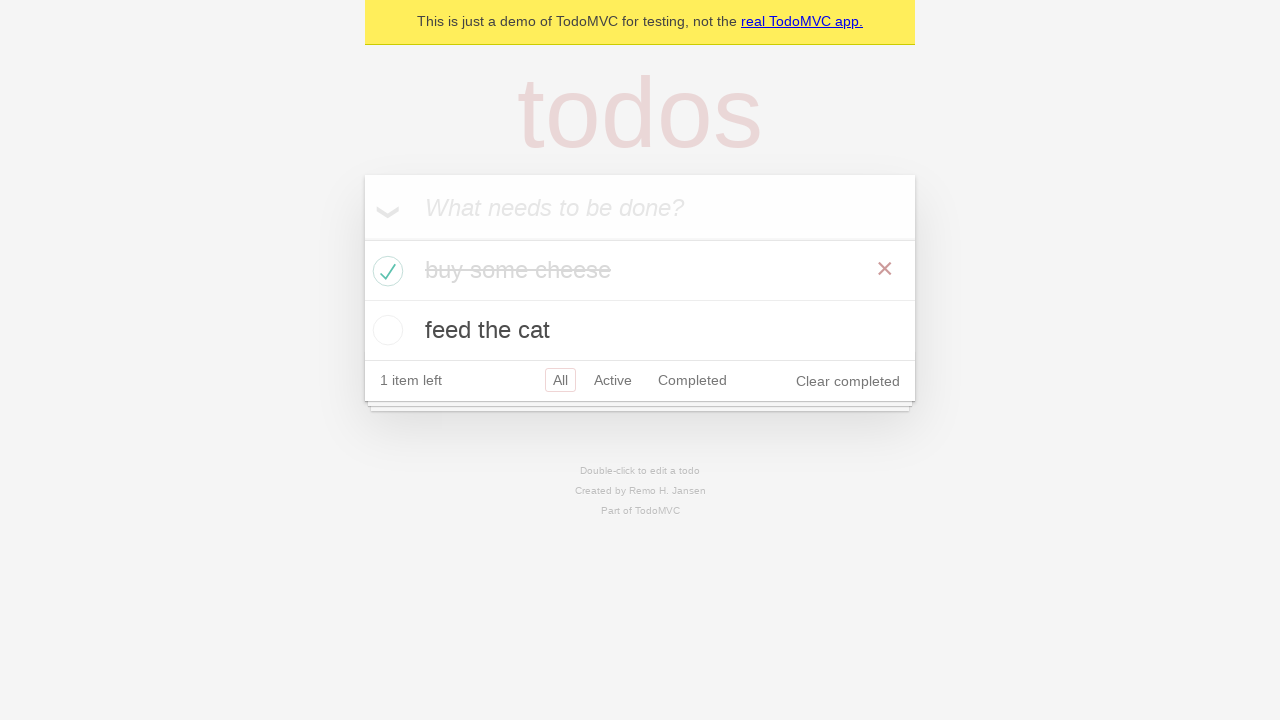